Tests the Python.org search functionality by entering a search query in the search bar and submitting it using the Enter key.

Starting URL: https://www.python.org

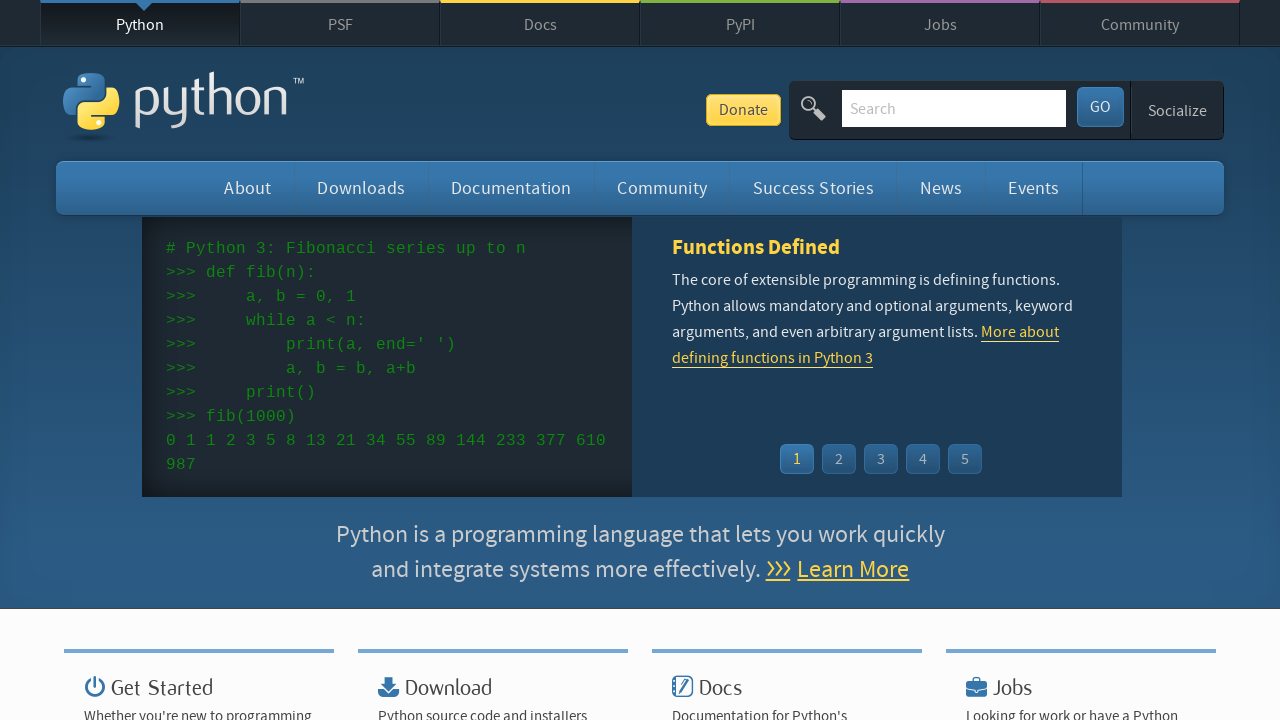

Filled search bar with 'getting started with python' on input[name='q']
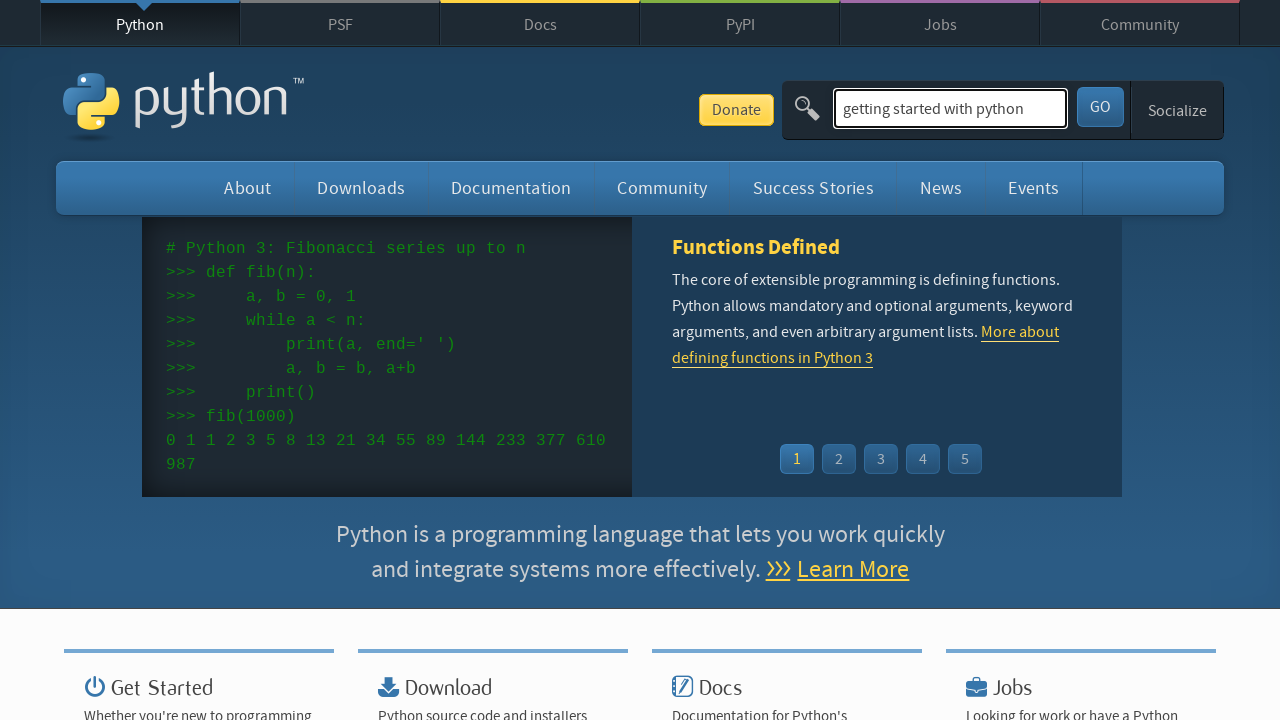

Pressed Enter to submit the search query on input[name='q']
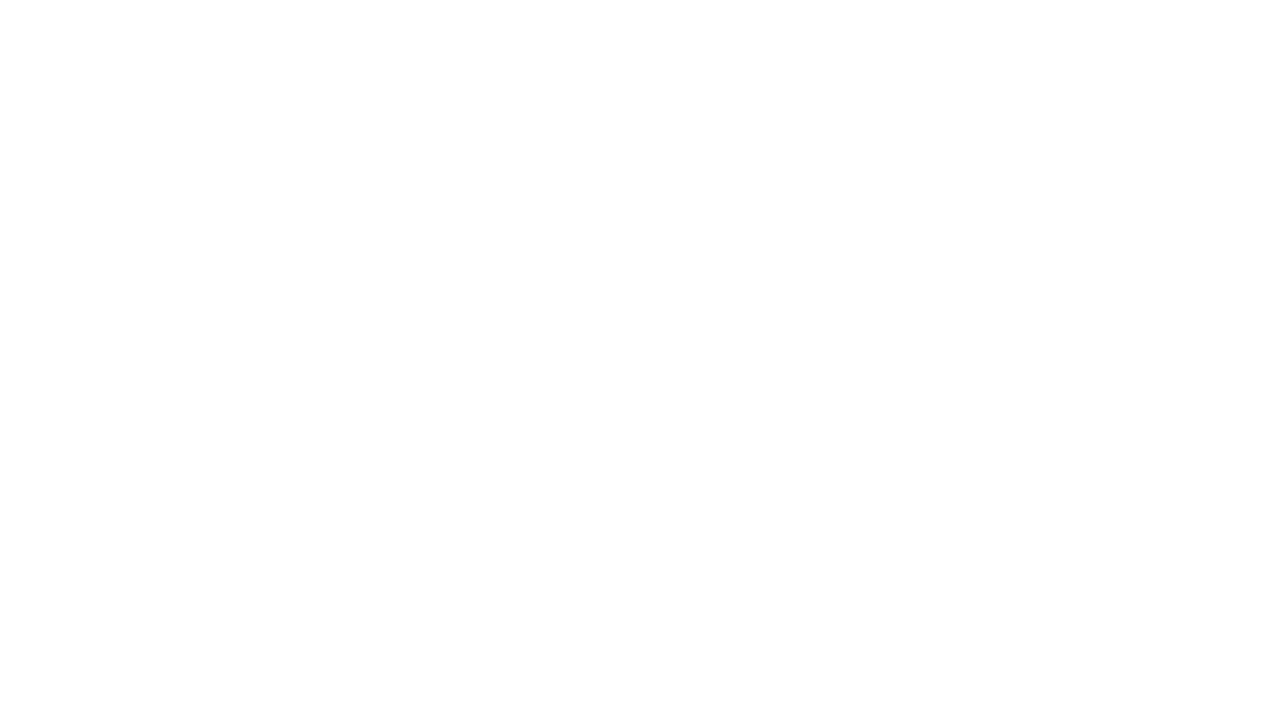

Search results page loaded and network idle
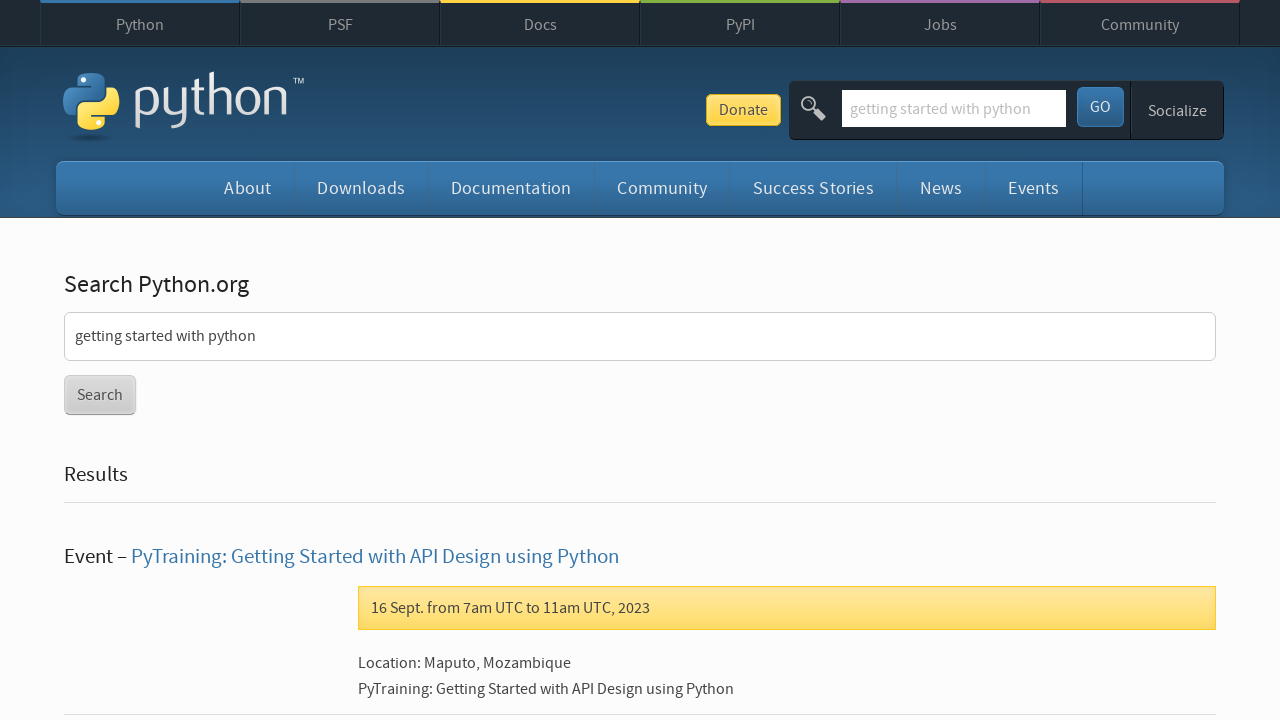

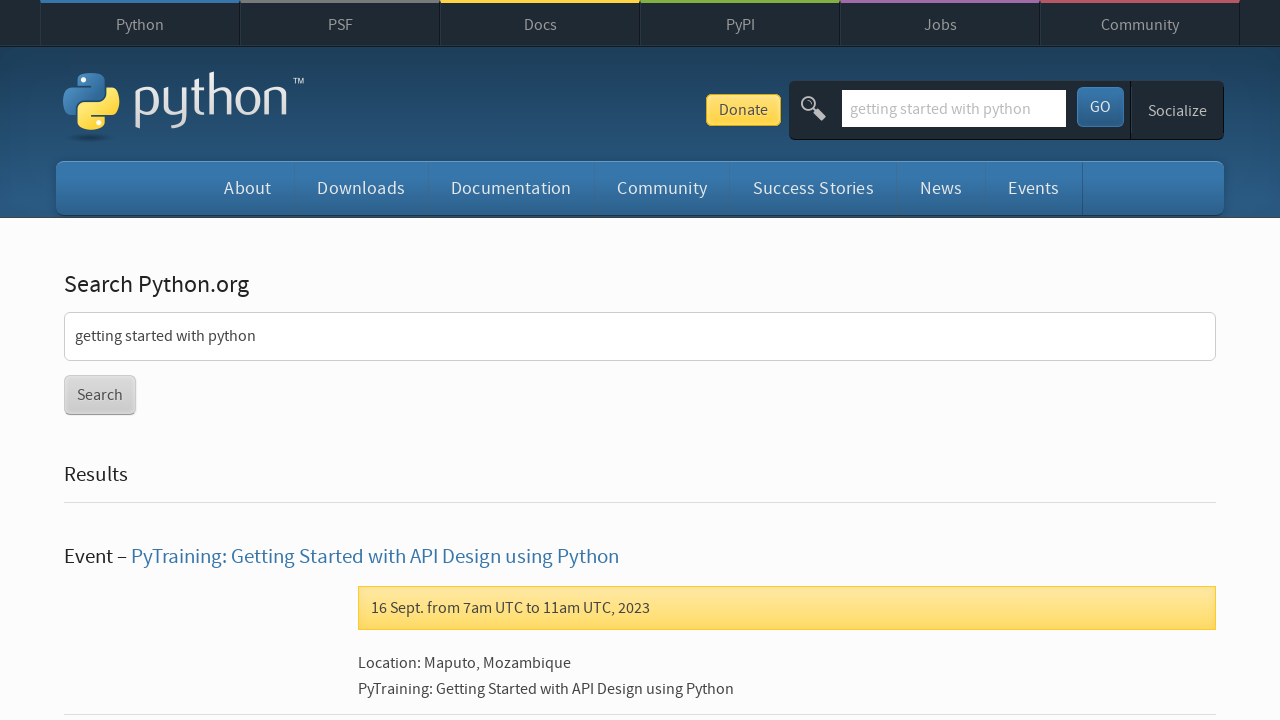